Tests keyboard key presses by sending SPACE and LEFT arrow keys to an input element and verifying the displayed result text confirms which key was pressed.

Starting URL: http://the-internet.herokuapp.com/key_presses

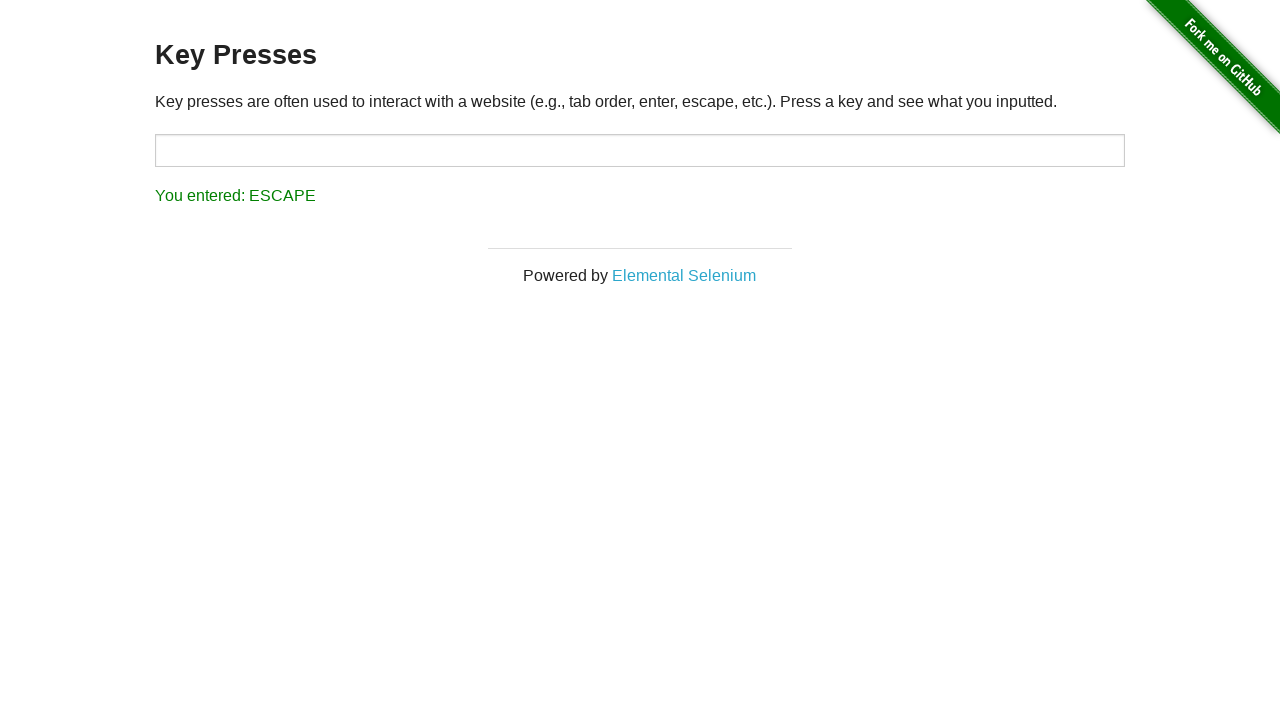

Navigated to key presses test page
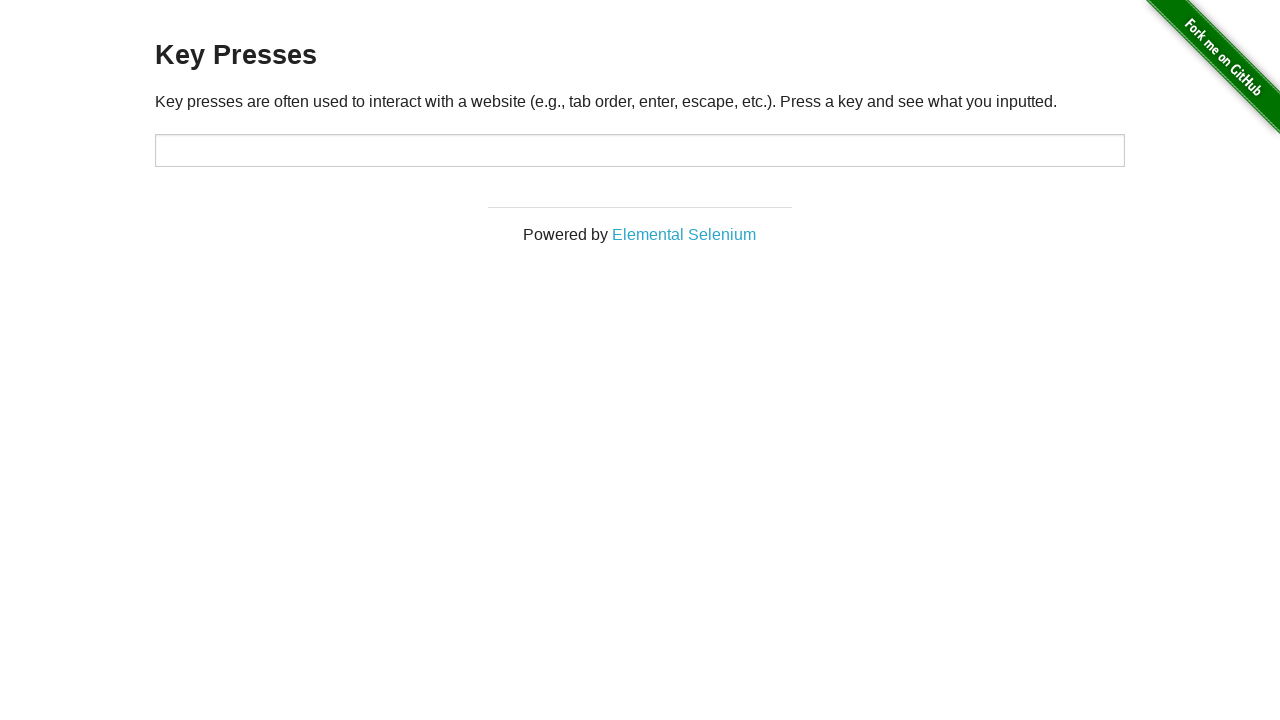

Pressed SPACE key on target input element on #target
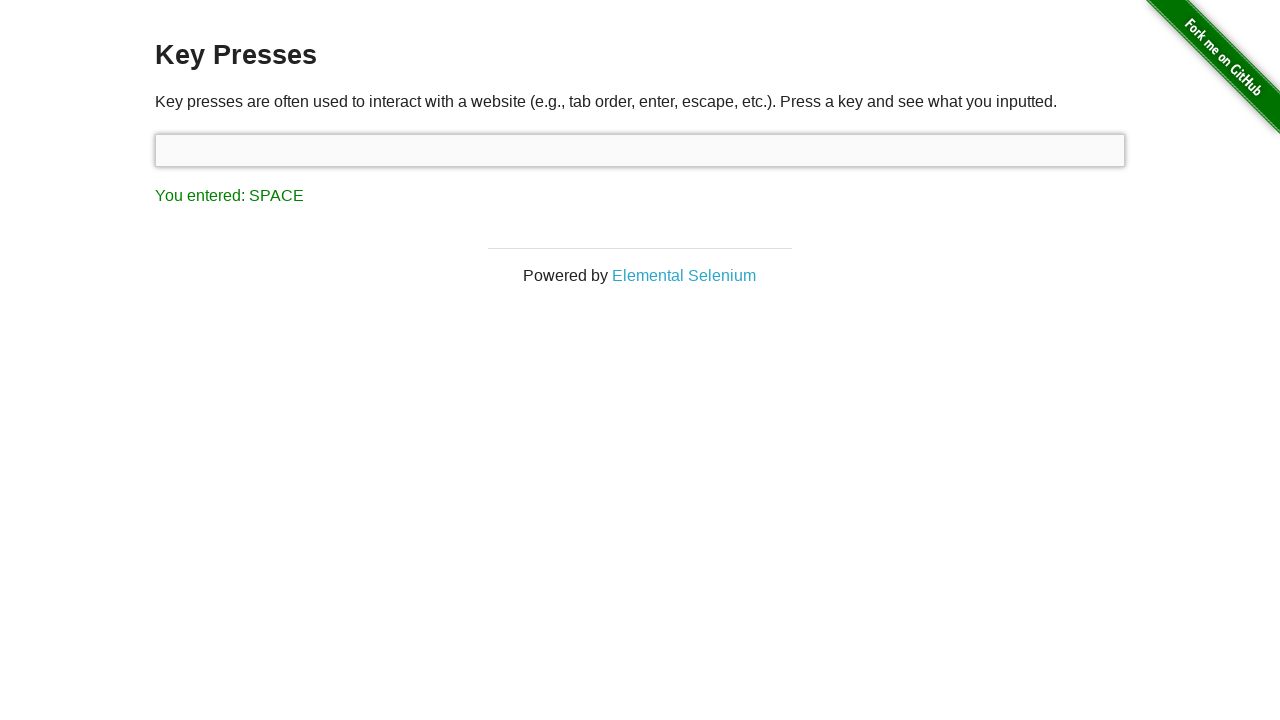

Result text element loaded
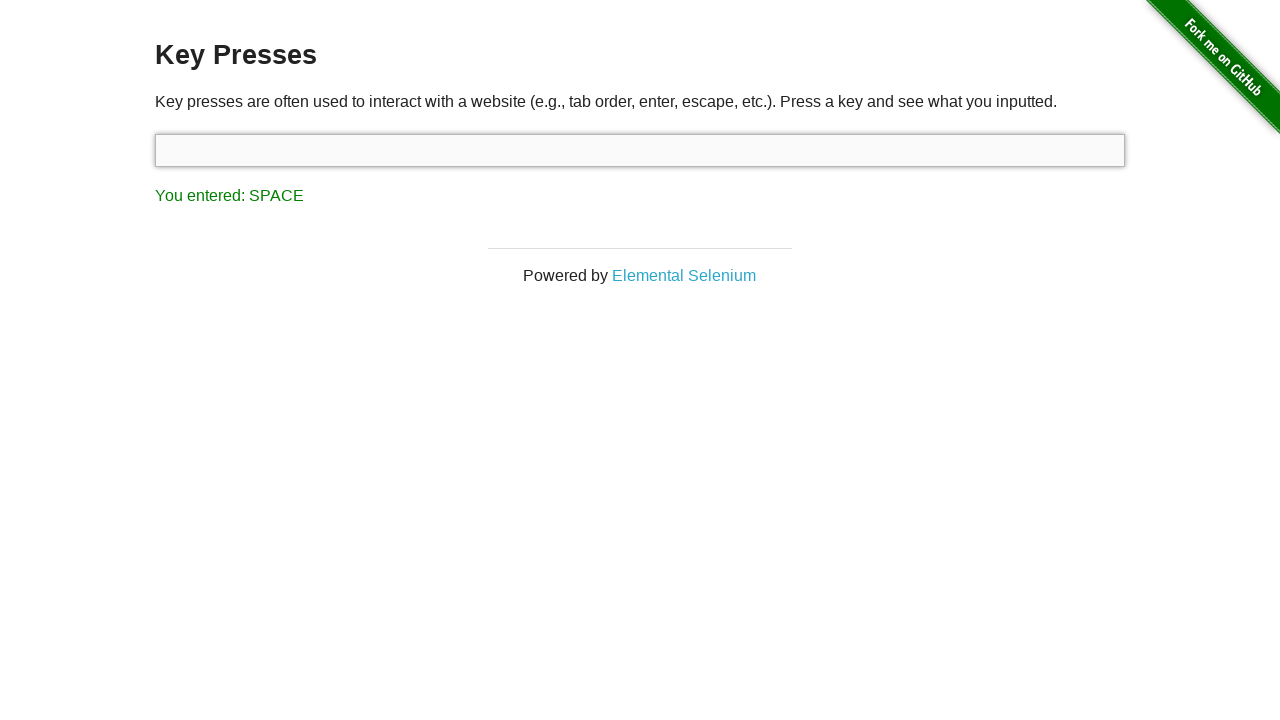

Verified result text shows 'You entered: SPACE'
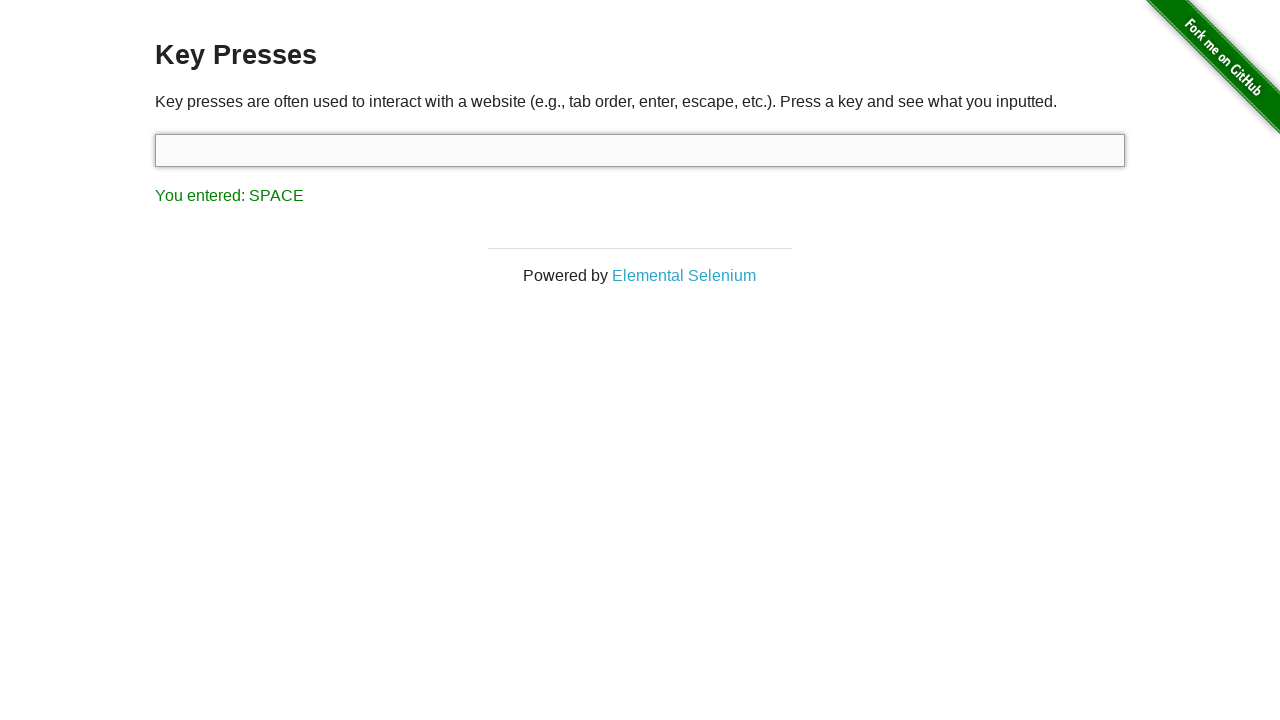

Pressed LEFT arrow key
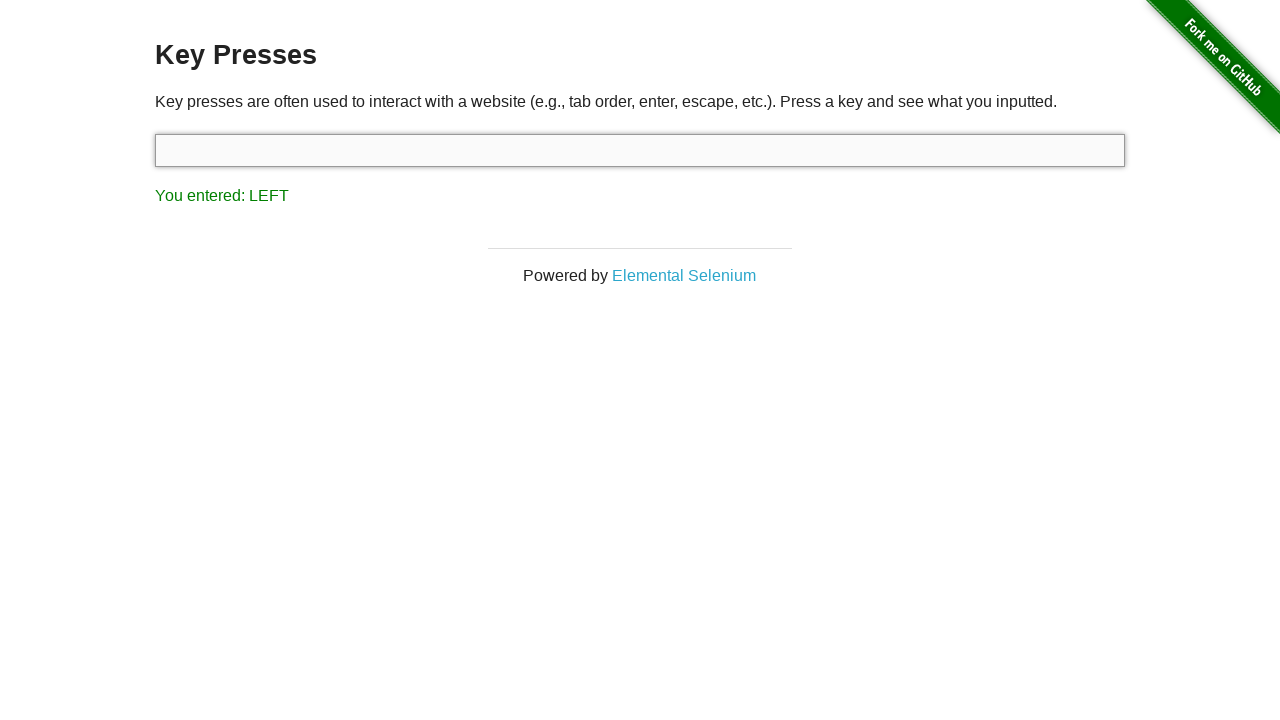

Verified result text shows 'You entered: LEFT'
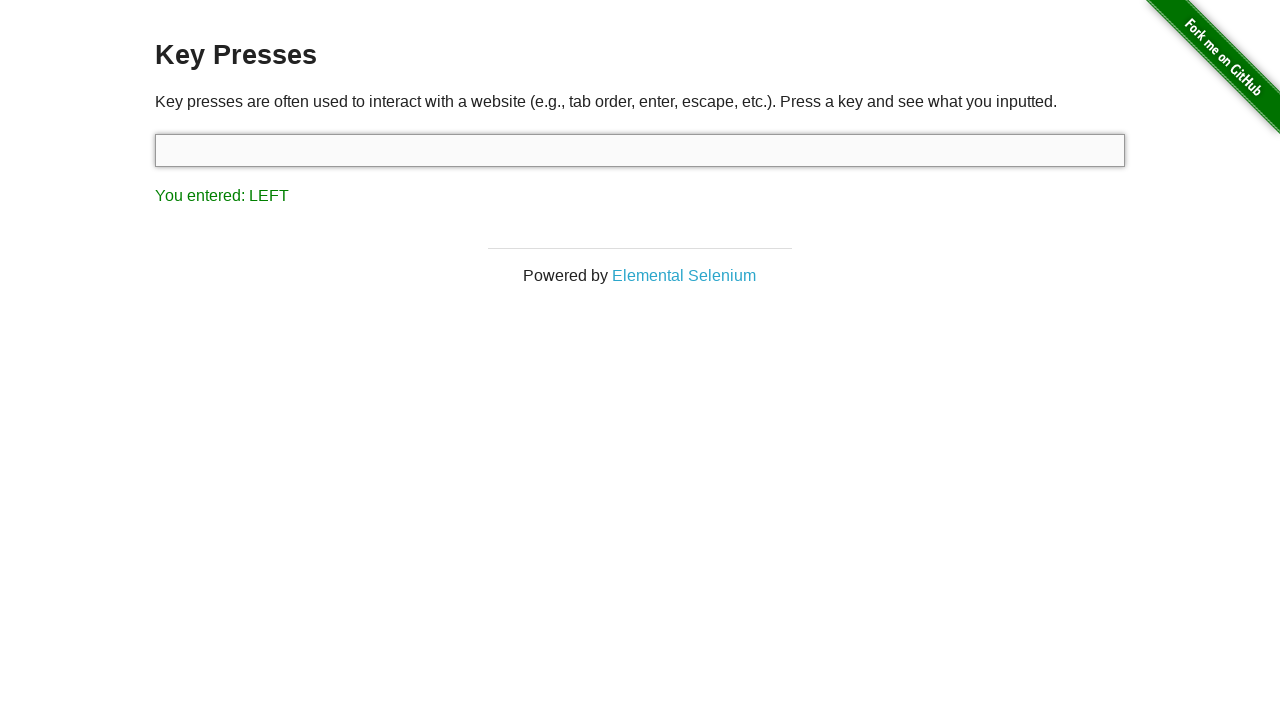

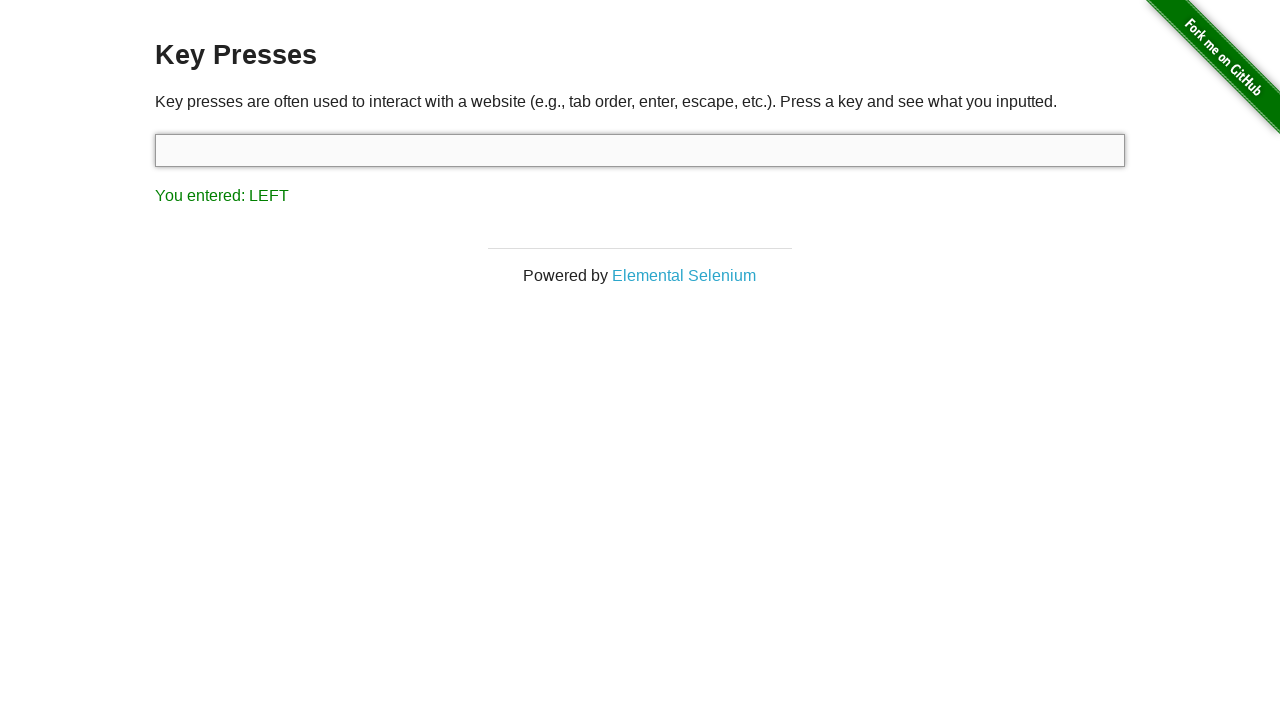